Tests keyboard key presses by sending SPACE and TAB keys to a page element and verifying the displayed result text shows the correct key was pressed.

Starting URL: http://the-internet.herokuapp.com/key_presses

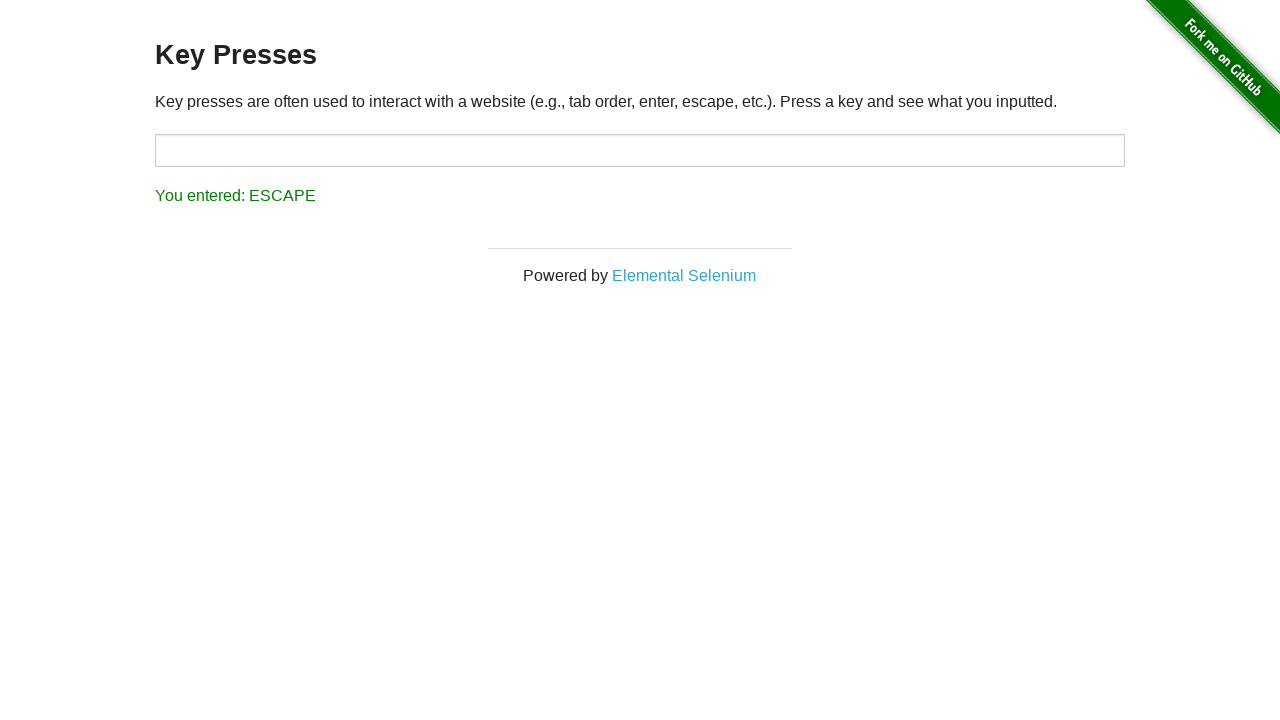

Pressed SPACE key on the example element on .example
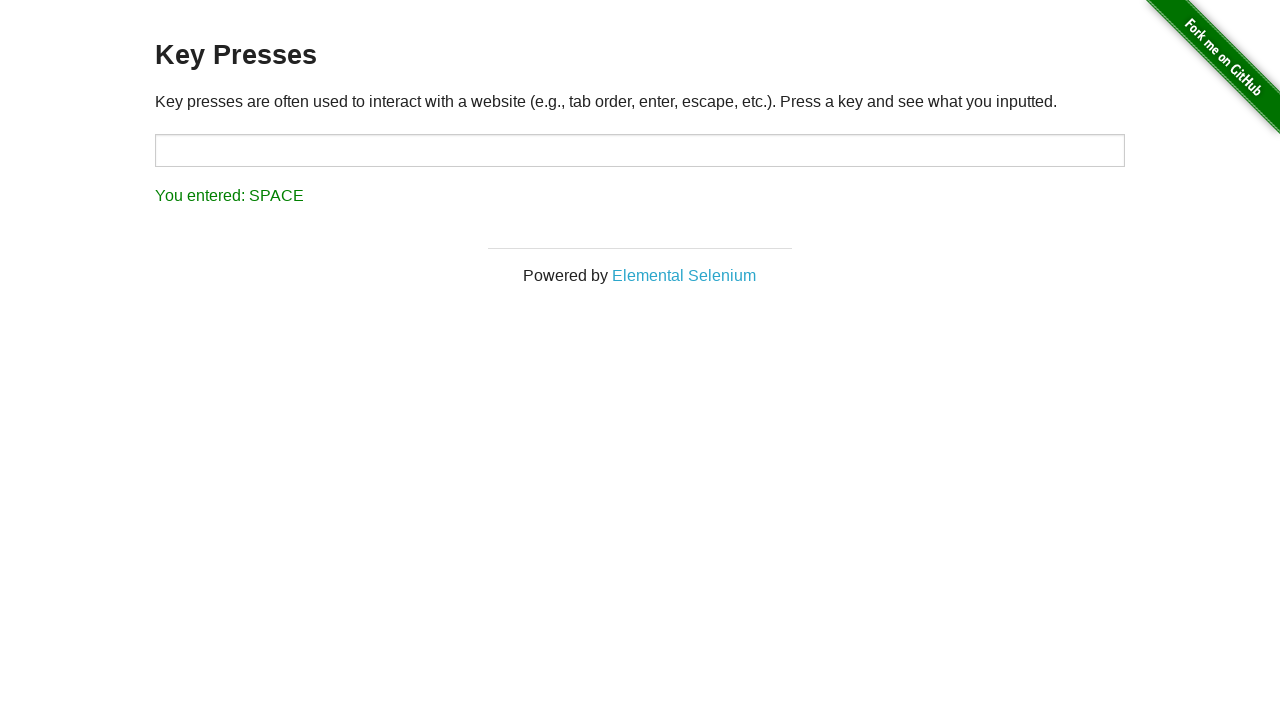

Verified result text shows 'You entered: SPACE'
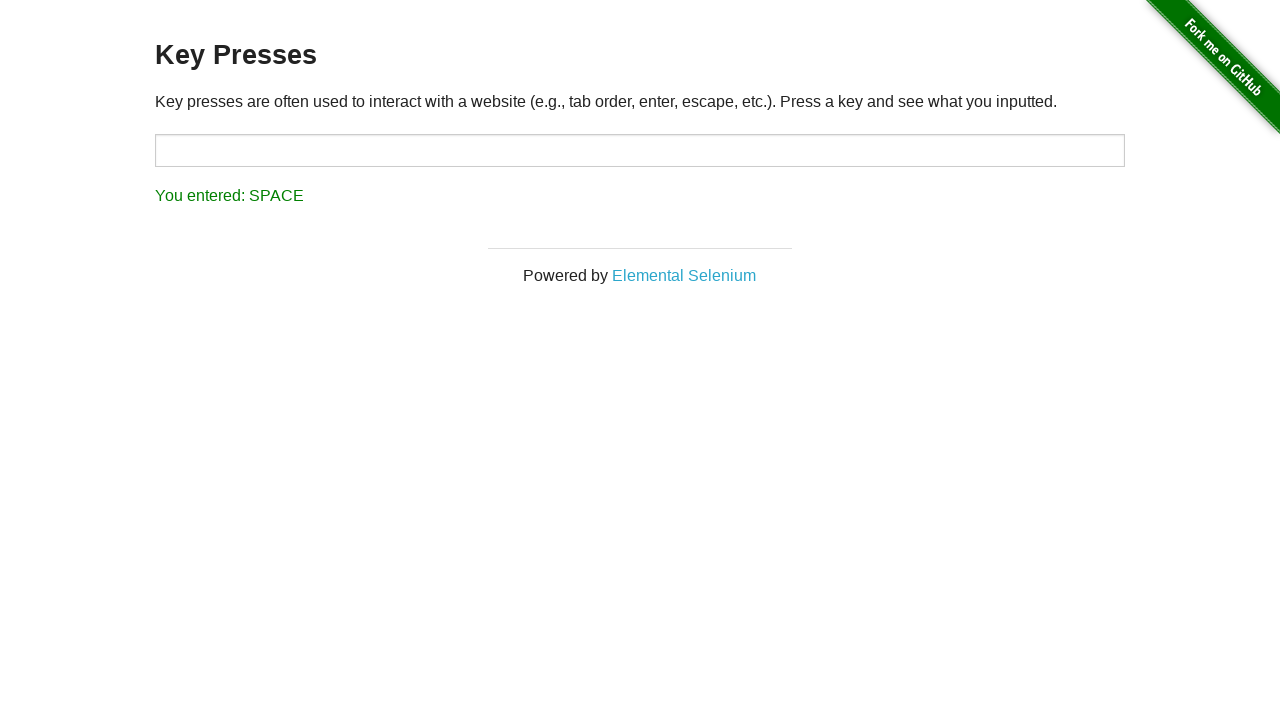

Pressed TAB key using keyboard
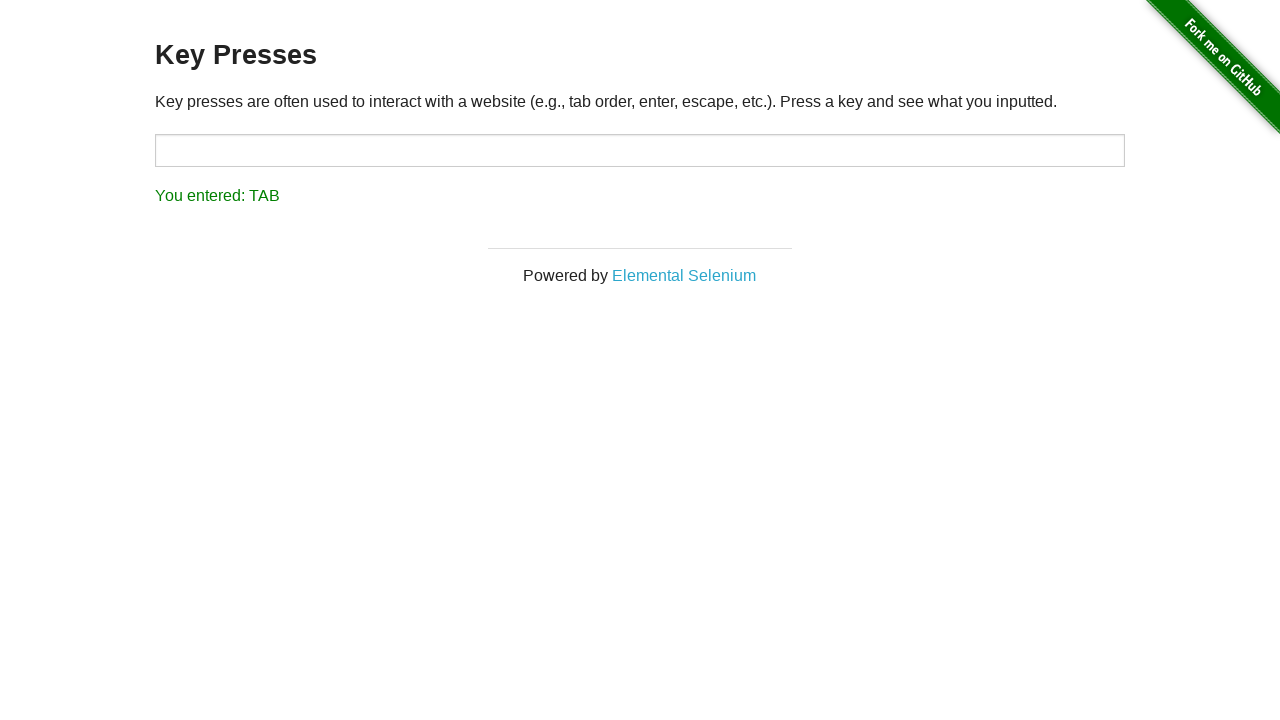

Verified result text shows 'You entered: TAB'
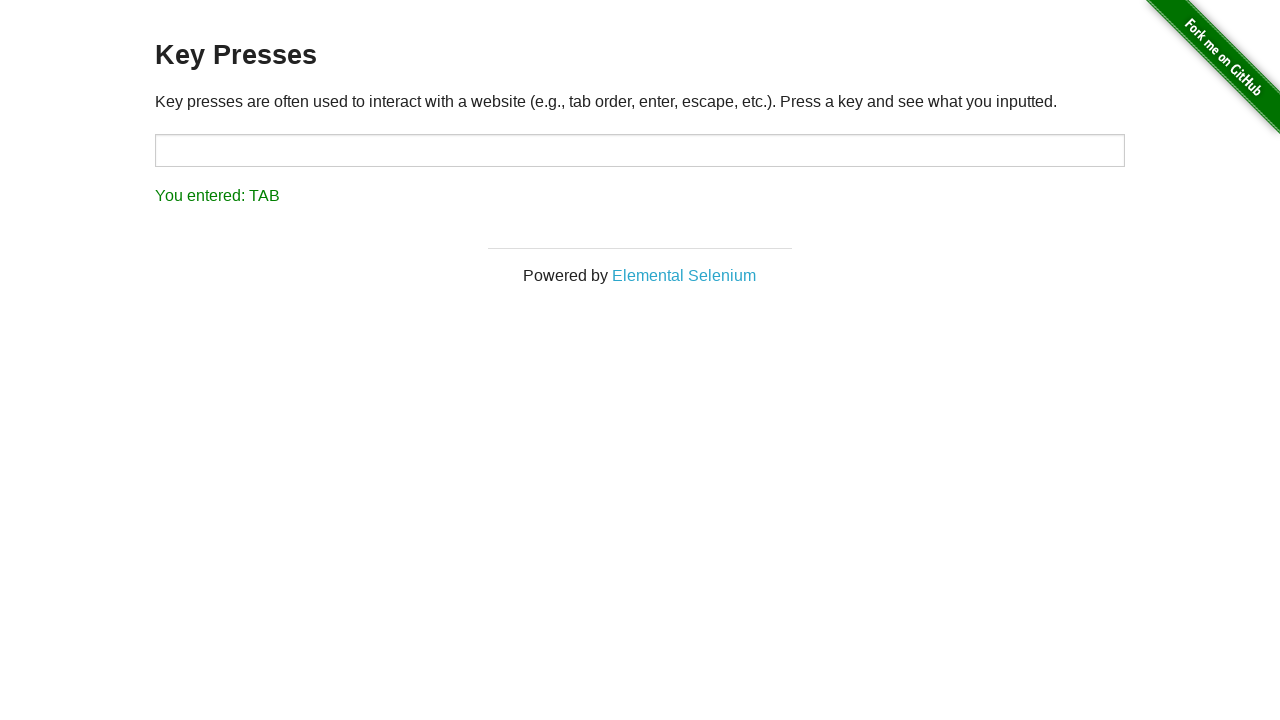

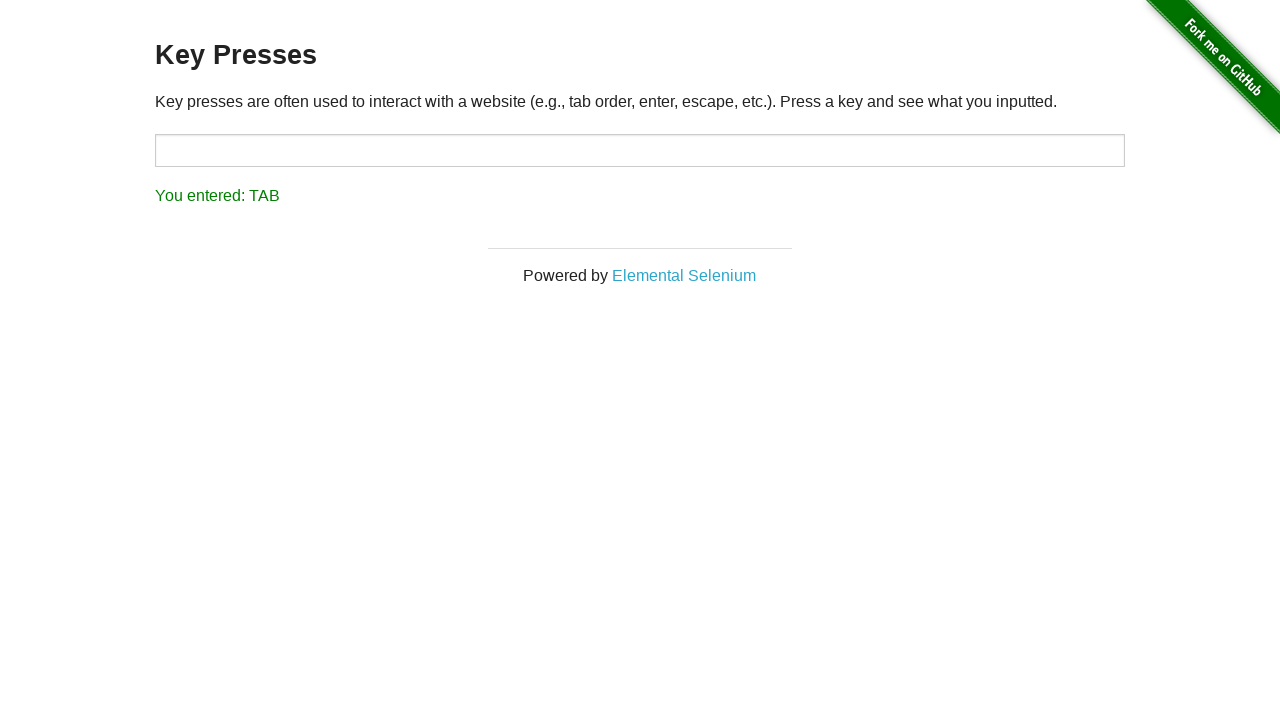